Clicks on the Street category and verifies navigation

Starting URL: https://www.navigator.ba

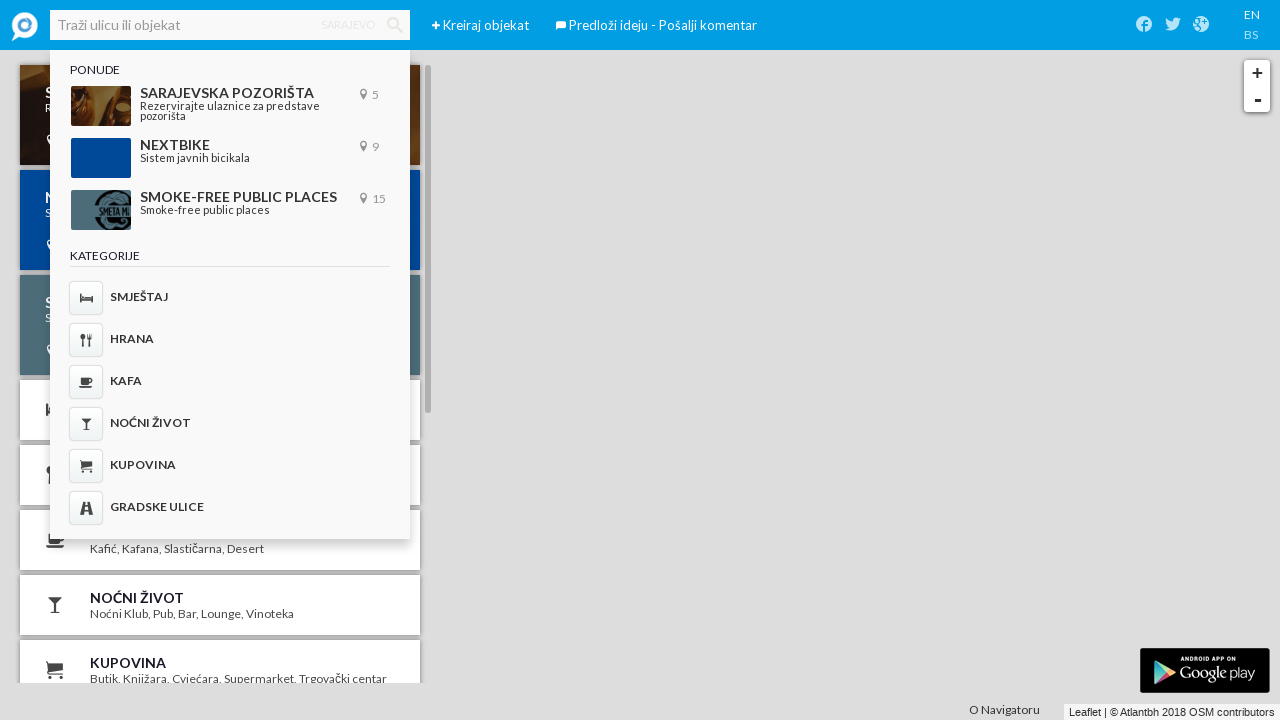

Clicked on Street category link at (230, 508) on a[href='#/categories/street']
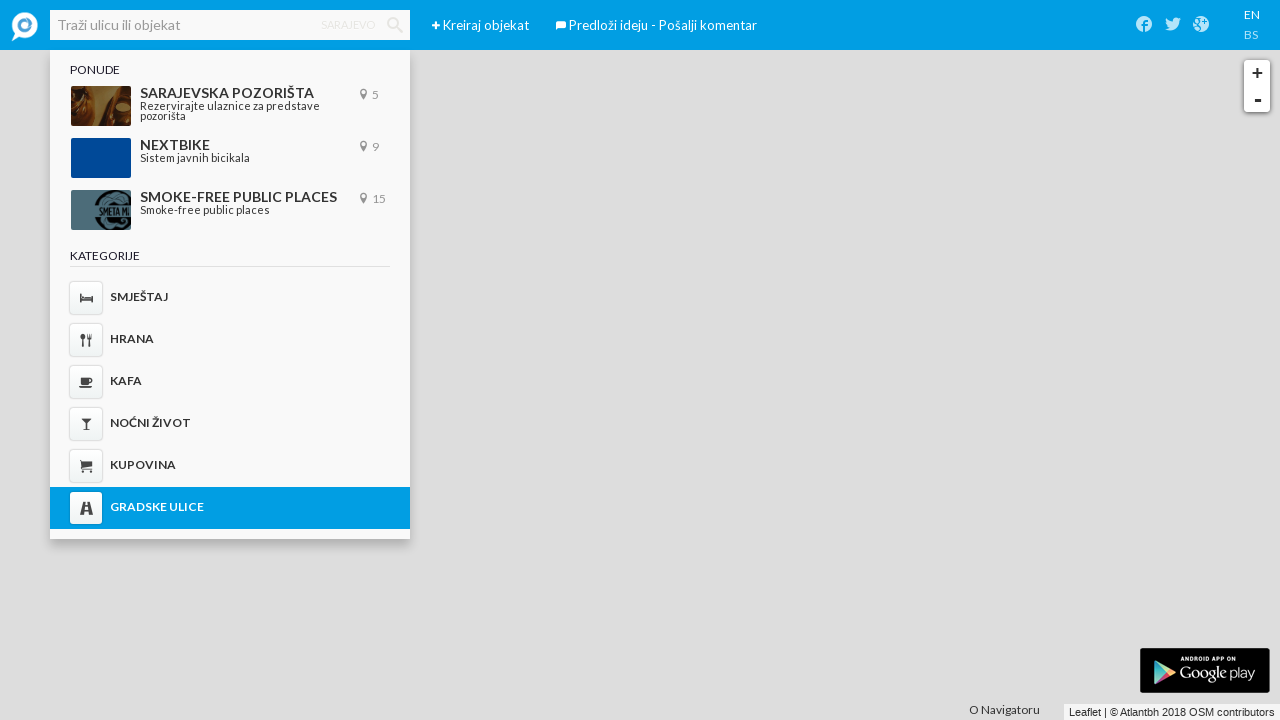

Verified navigation to Street category page
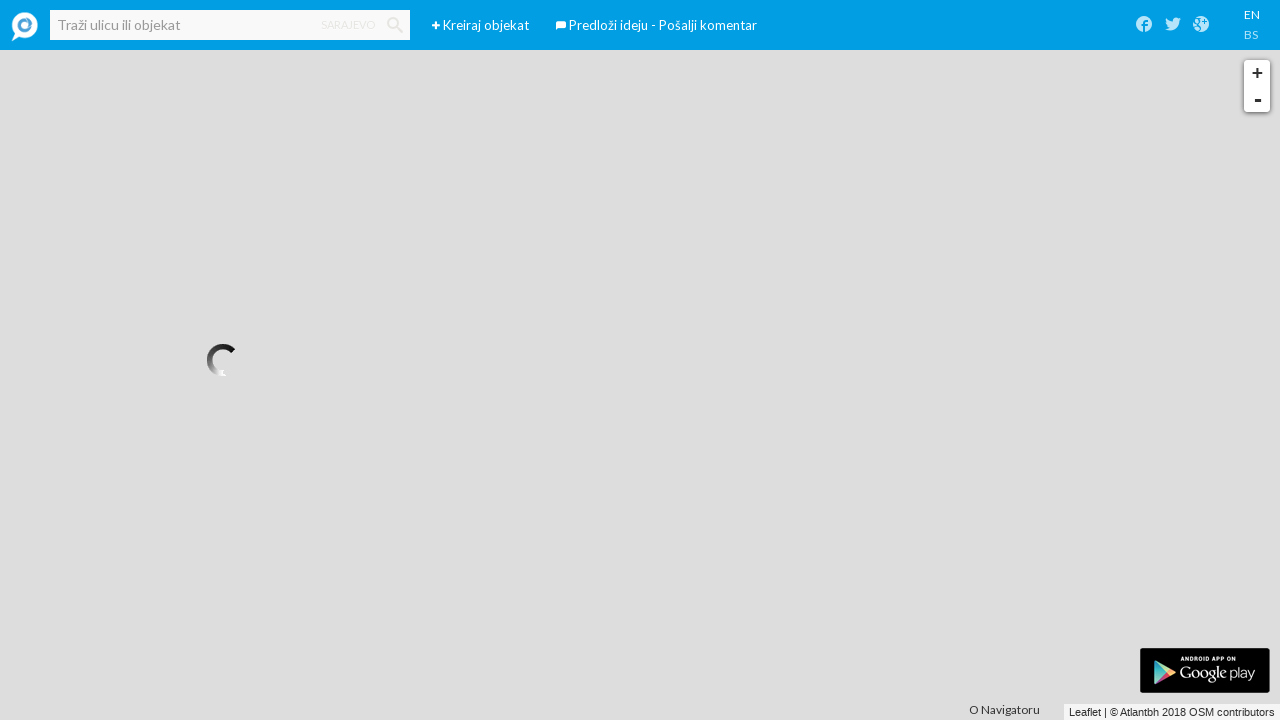

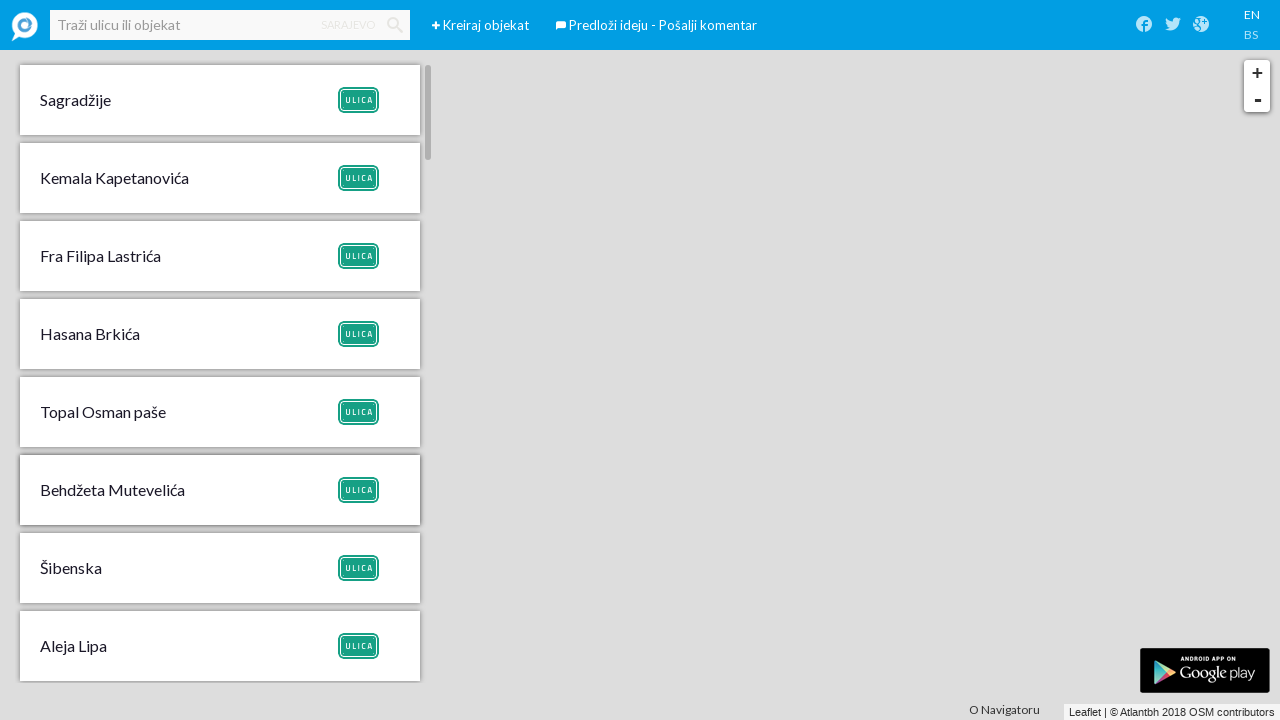